Tests form interaction on a training ground page by filling an input field and clicking a button

Starting URL: https://www.techstepacademy.com/training-ground

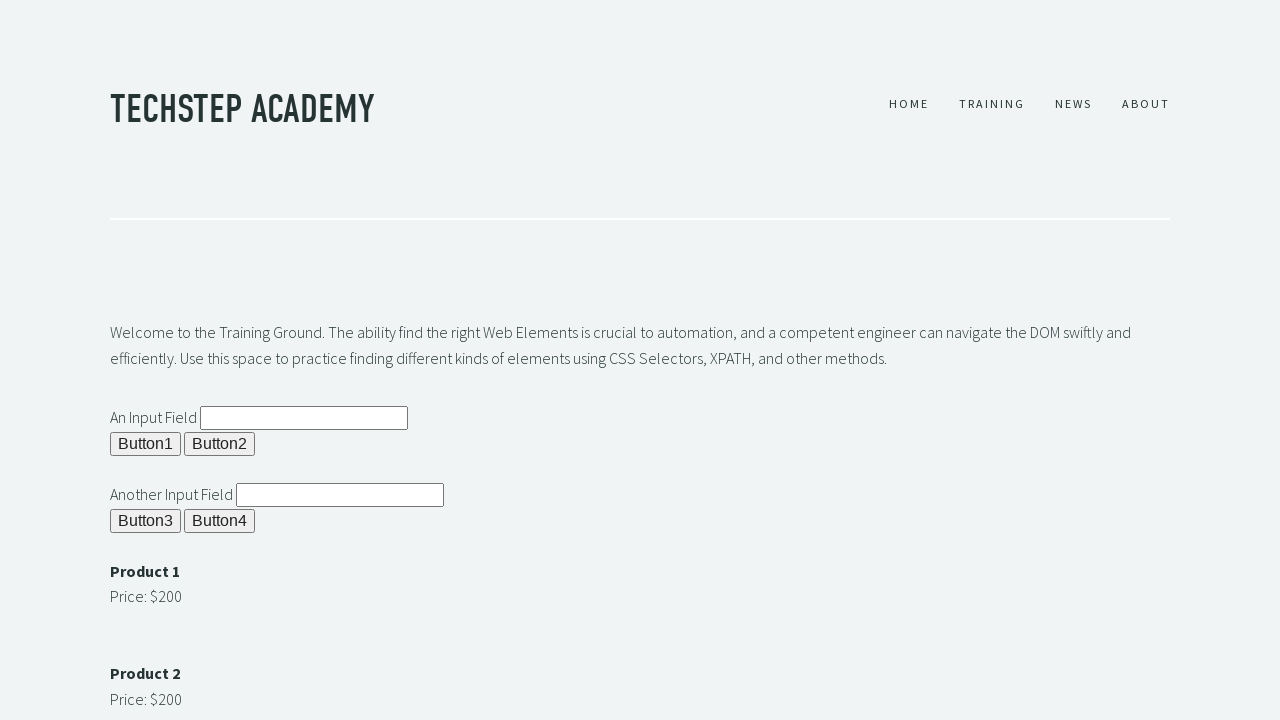

Filled input field 'ipt2' with 'Test Text' on input[id='ipt2']
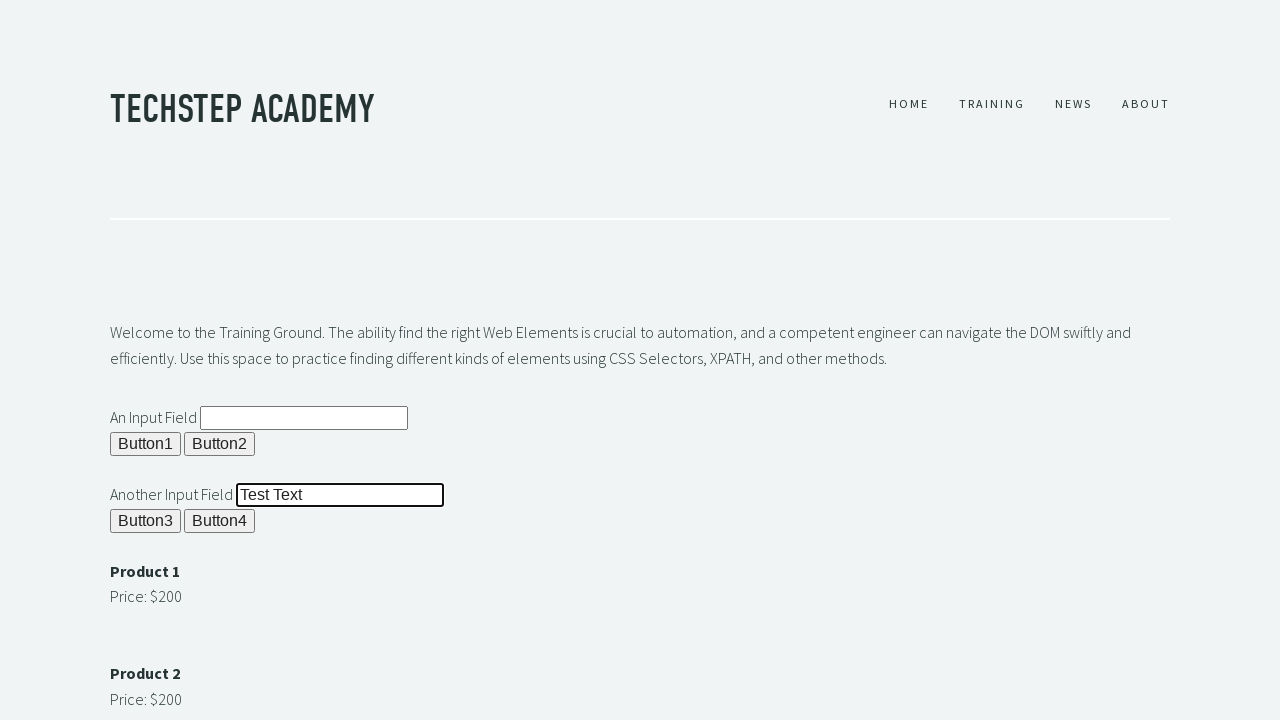

Clicked button 'b4' to submit form at (220, 521) on xpath=//button[@id='b4']
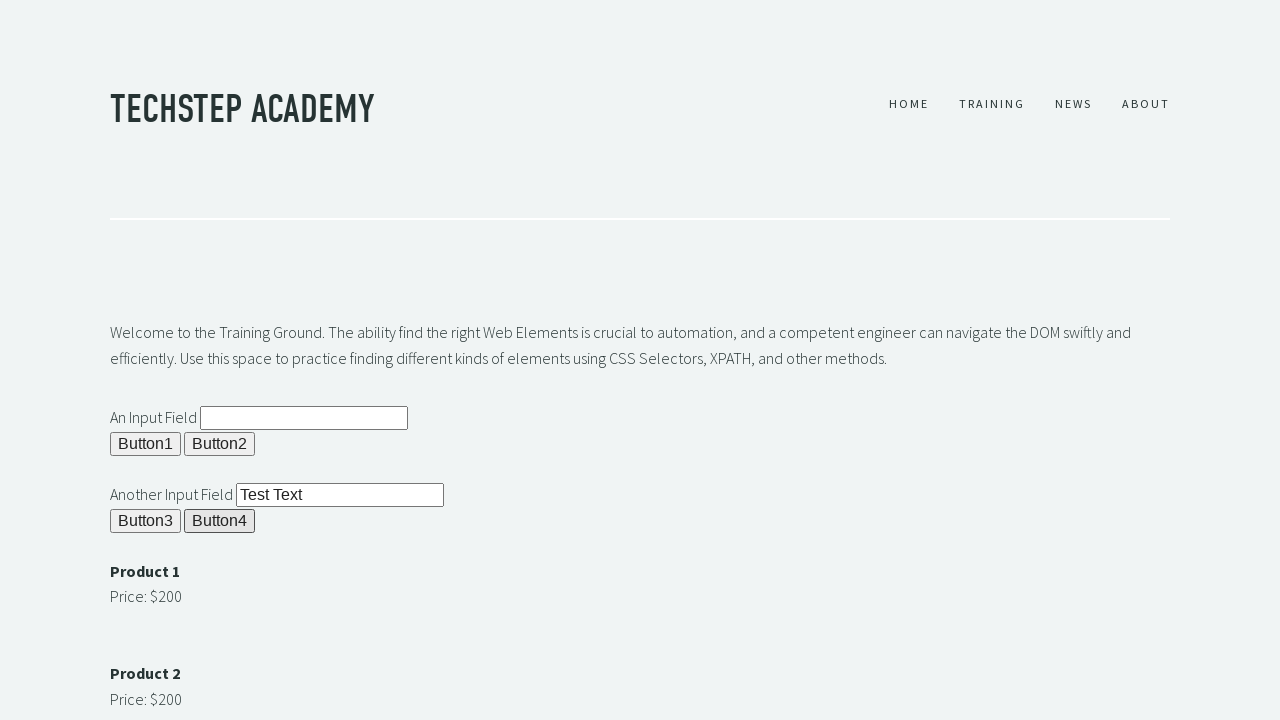

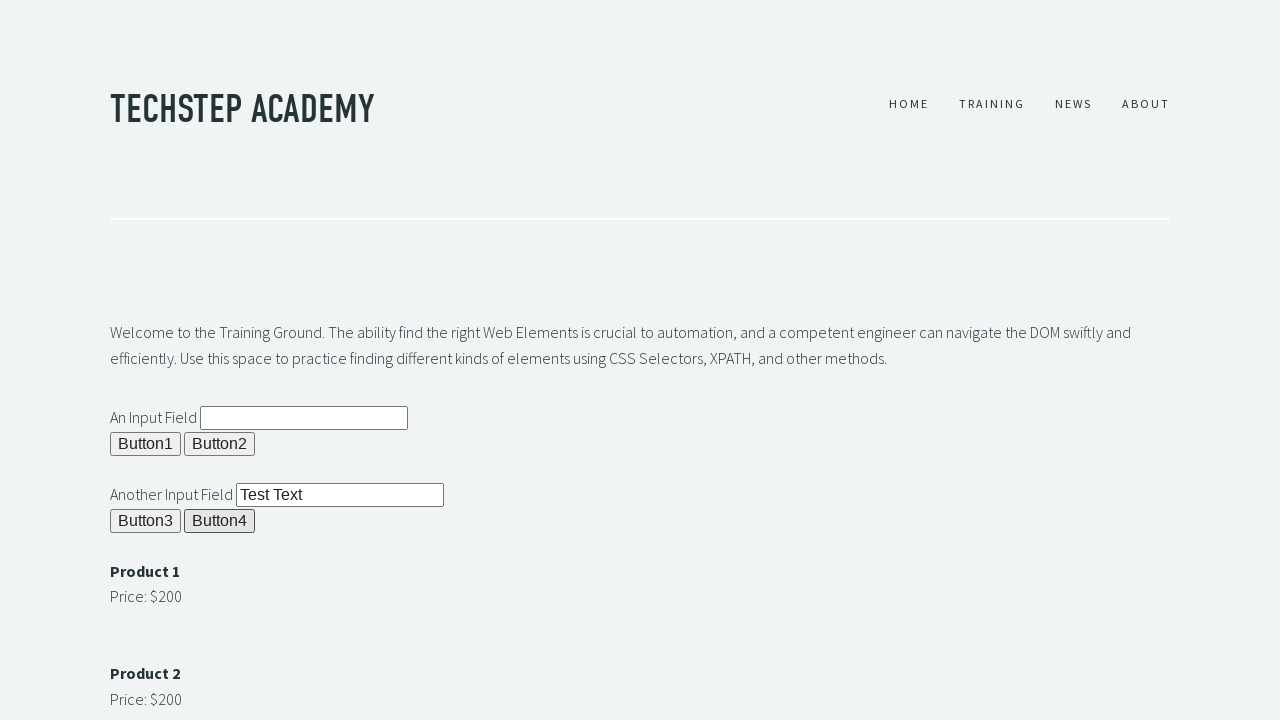